Tests executing JavaScript to click an element on the page

Starting URL: http://example.com

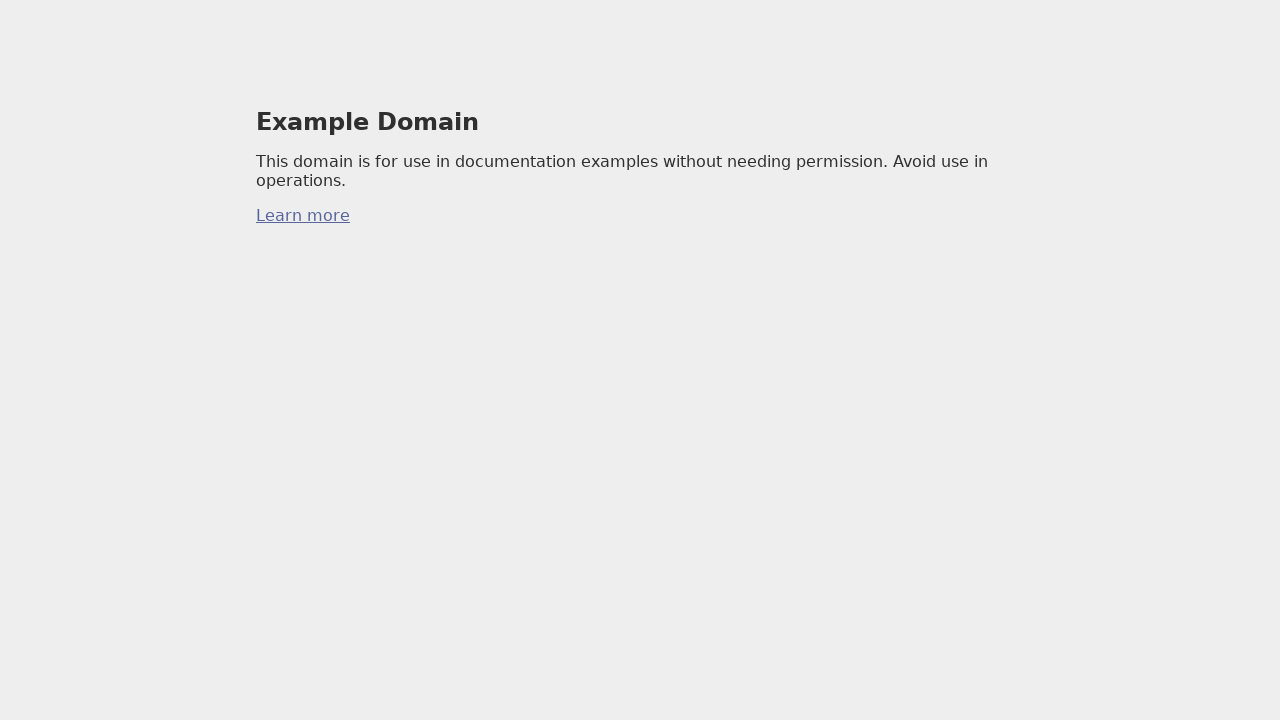

Located link element using CSS selector html>body>div>p>a
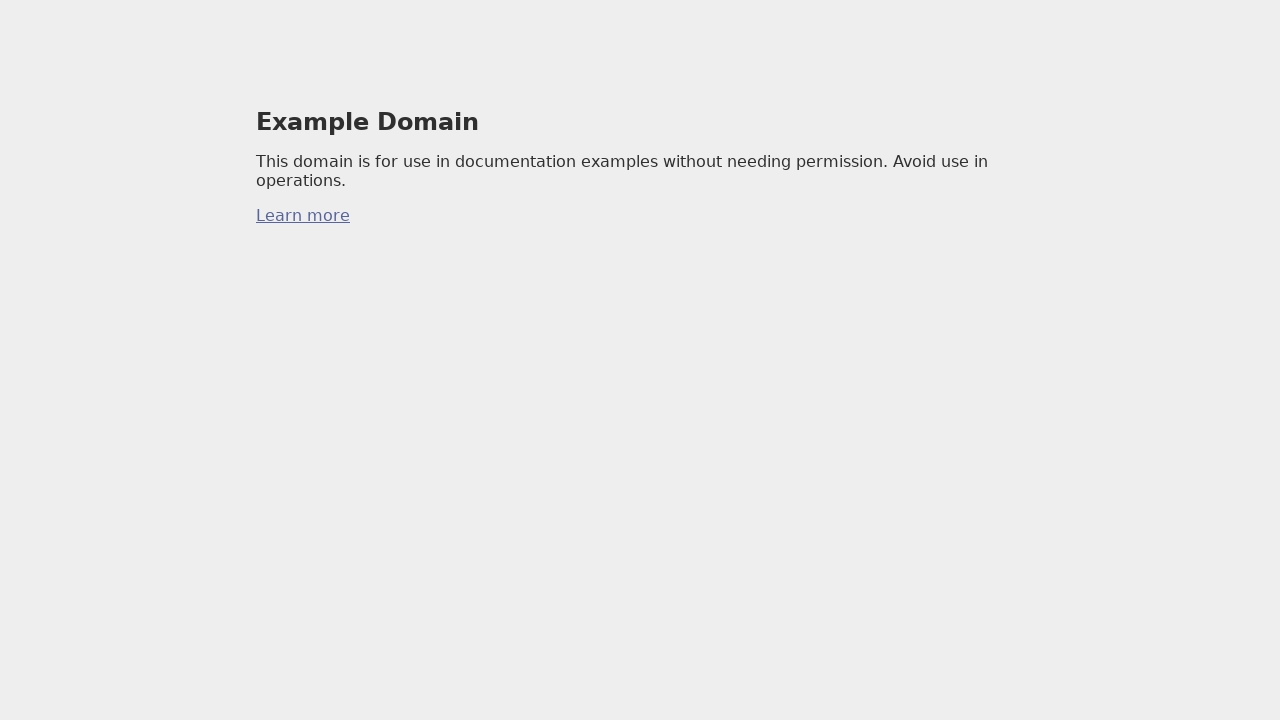

Clicked the link element at (303, 216) on html>body>div>p>a
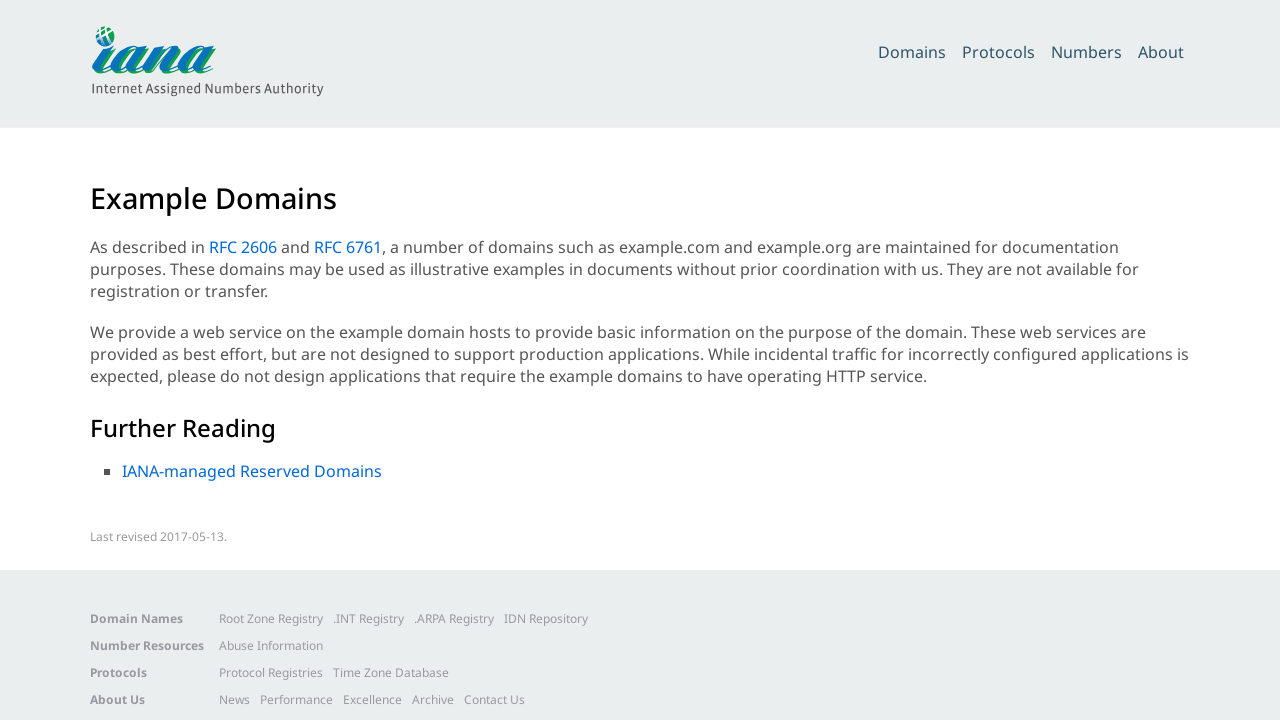

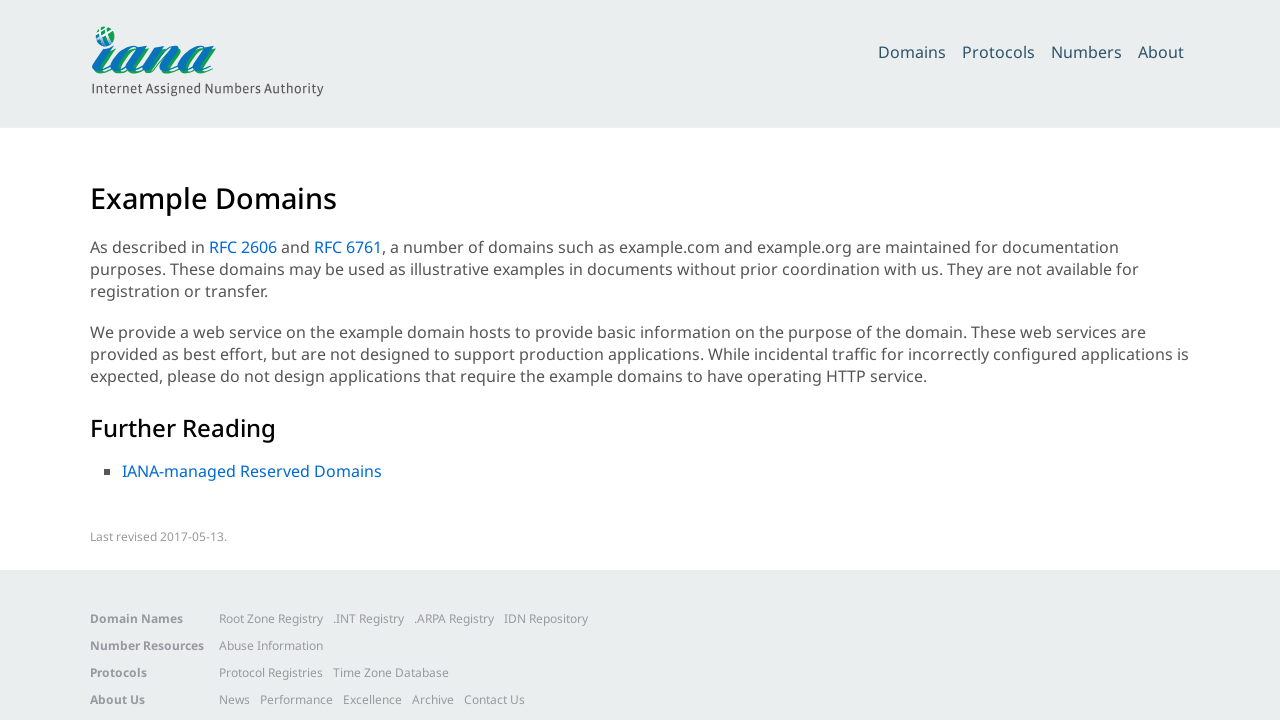